Tests registration form validation when password is less than 6 characters

Starting URL: https://alada.vn/tai-khoan/dang-ky.html

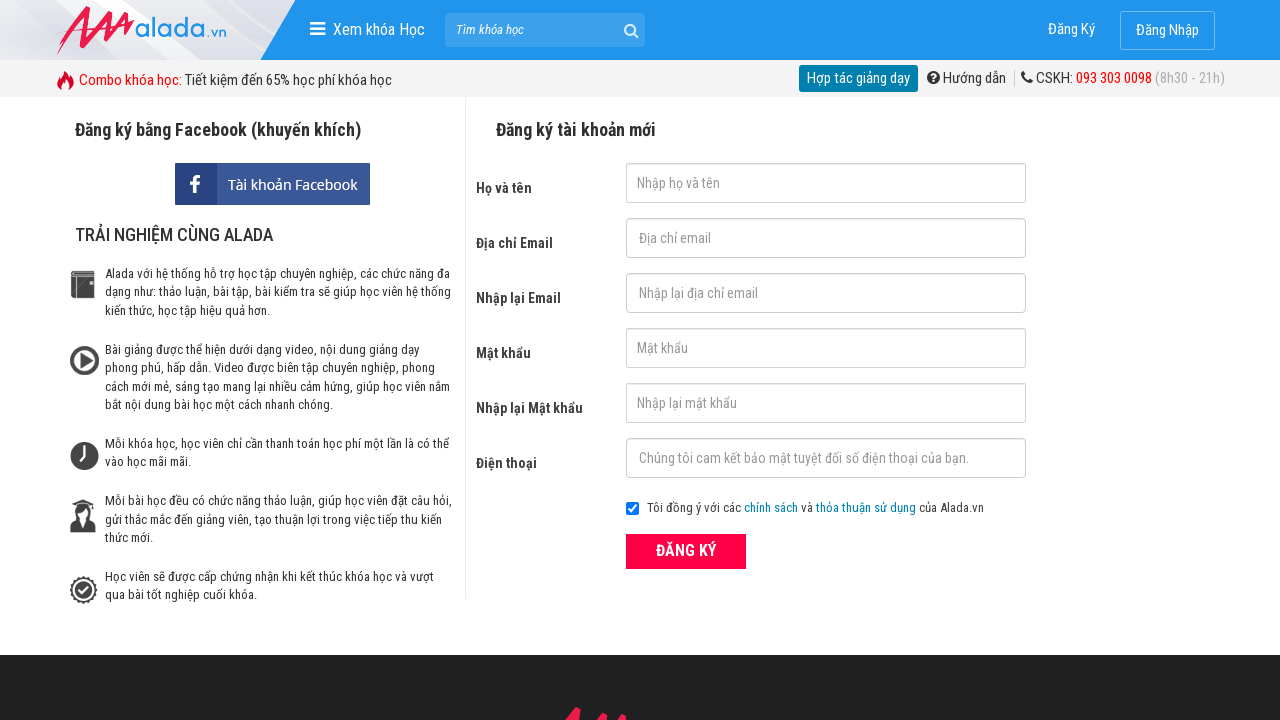

Filled firstname field with 'John Wick' on #txtFirstname
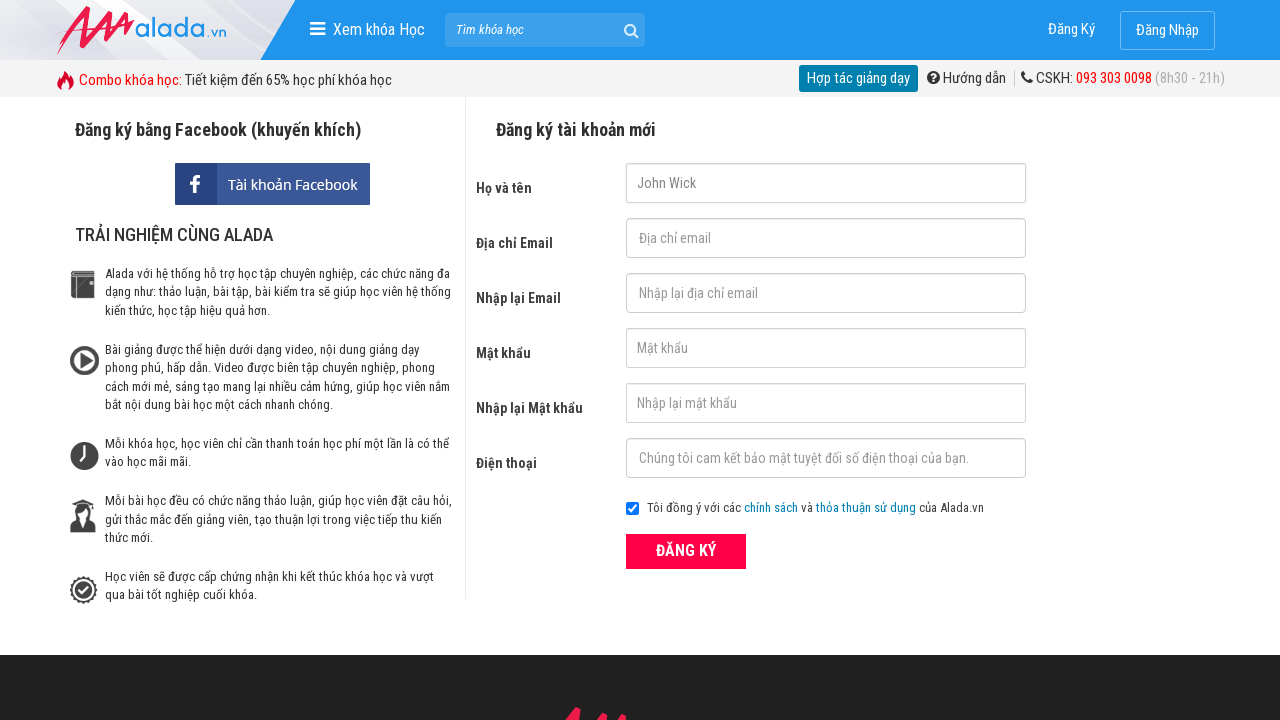

Filled email field with 'john.wick@gmail.com' on input[name='txtEmail']
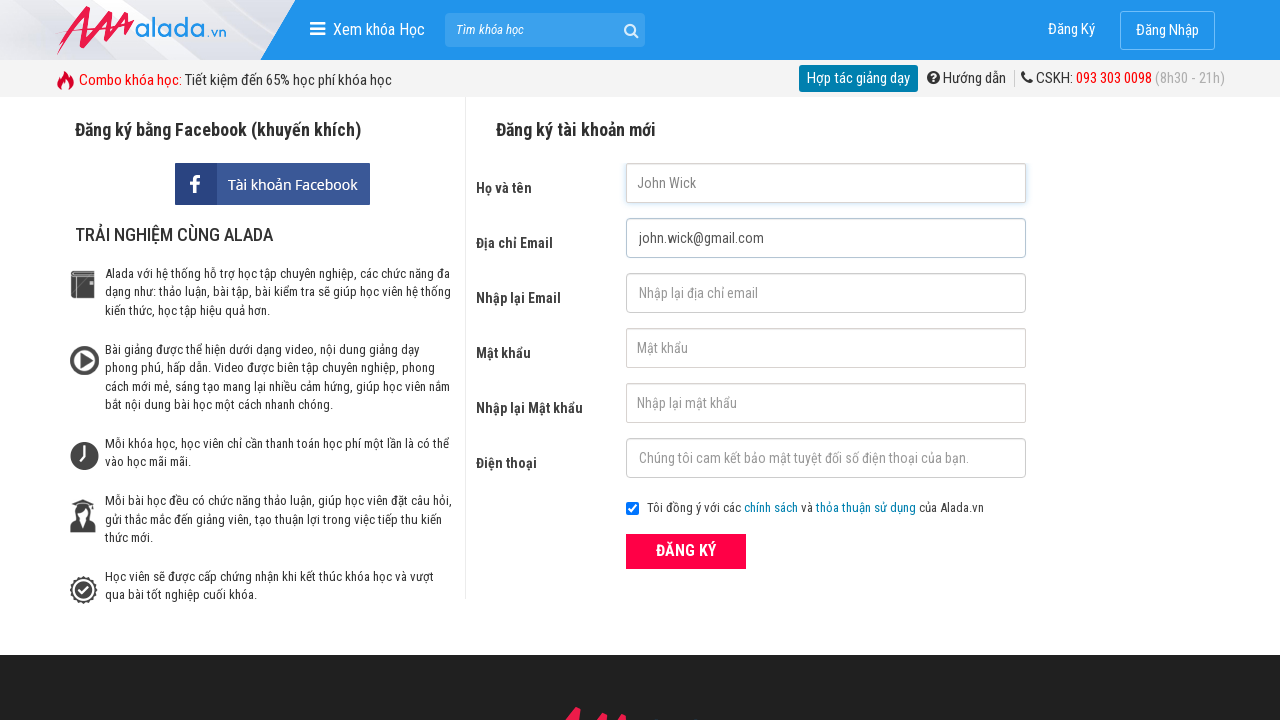

Filled confirm email field with 'john.wick@gmail.com' on #txtCEmail
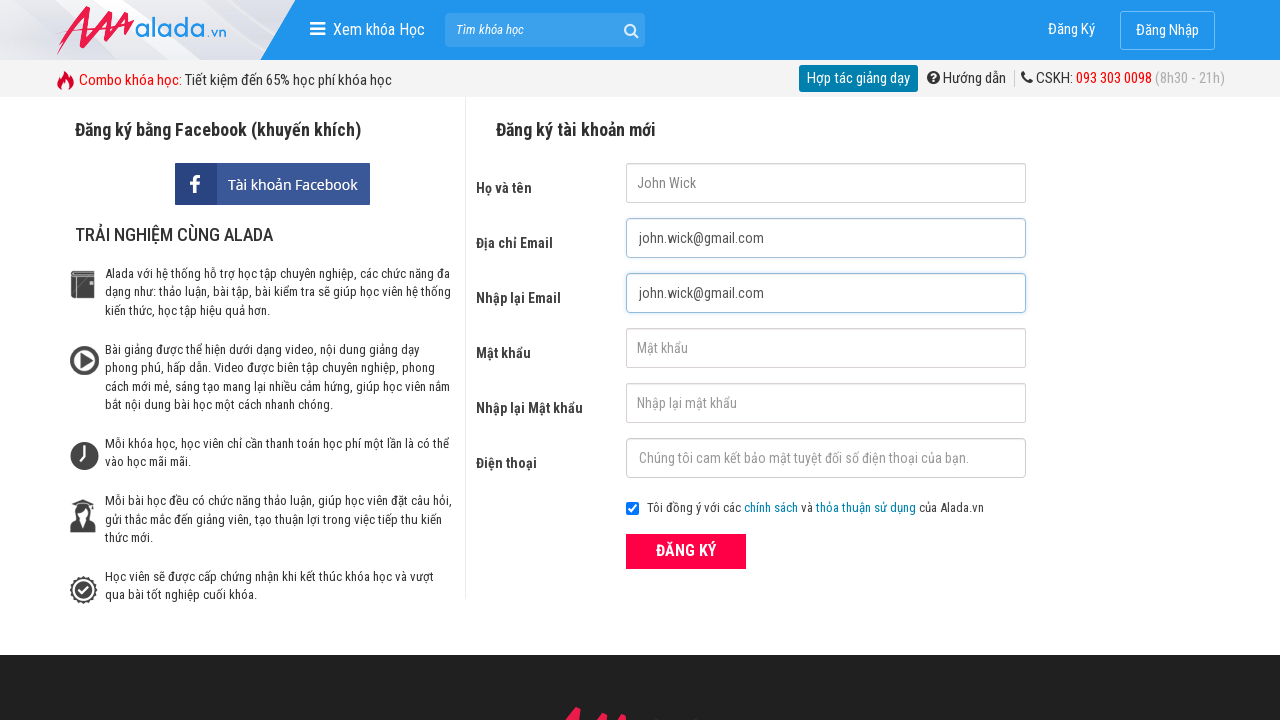

Filled password field with '12345' (less than 6 characters) on #txtPassword
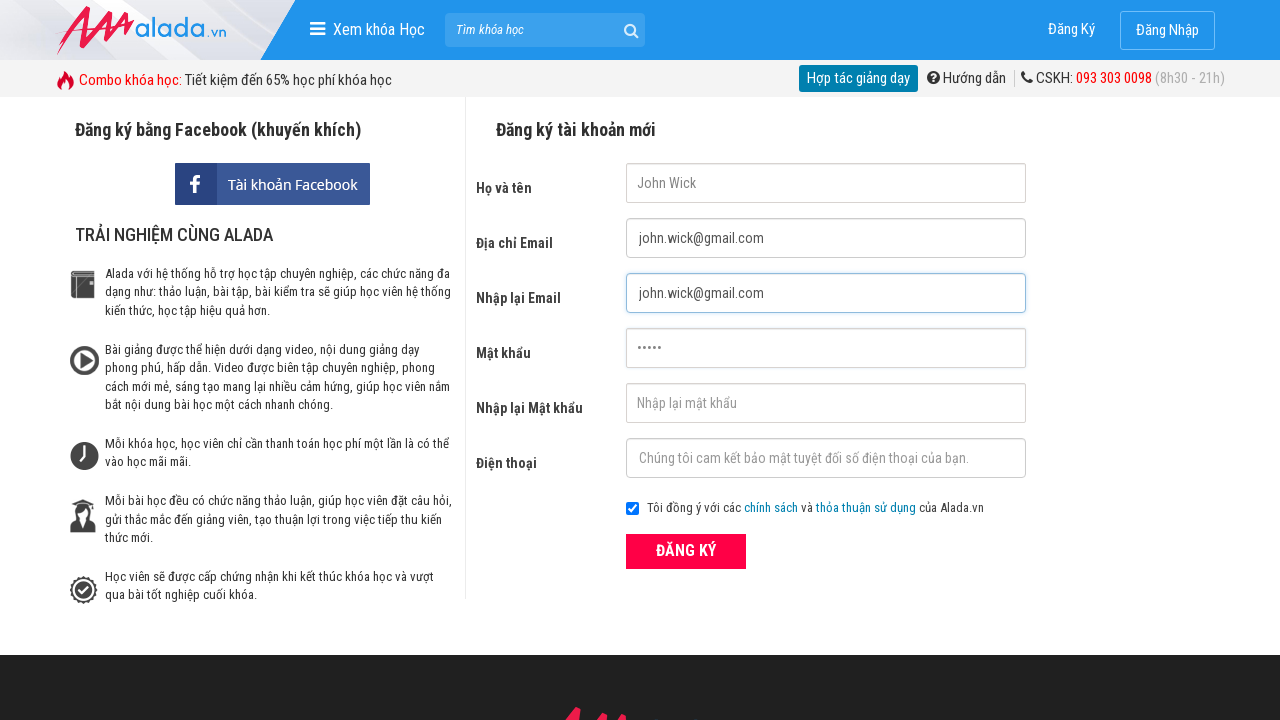

Filled confirm password field with '12345' on #txtCPassword
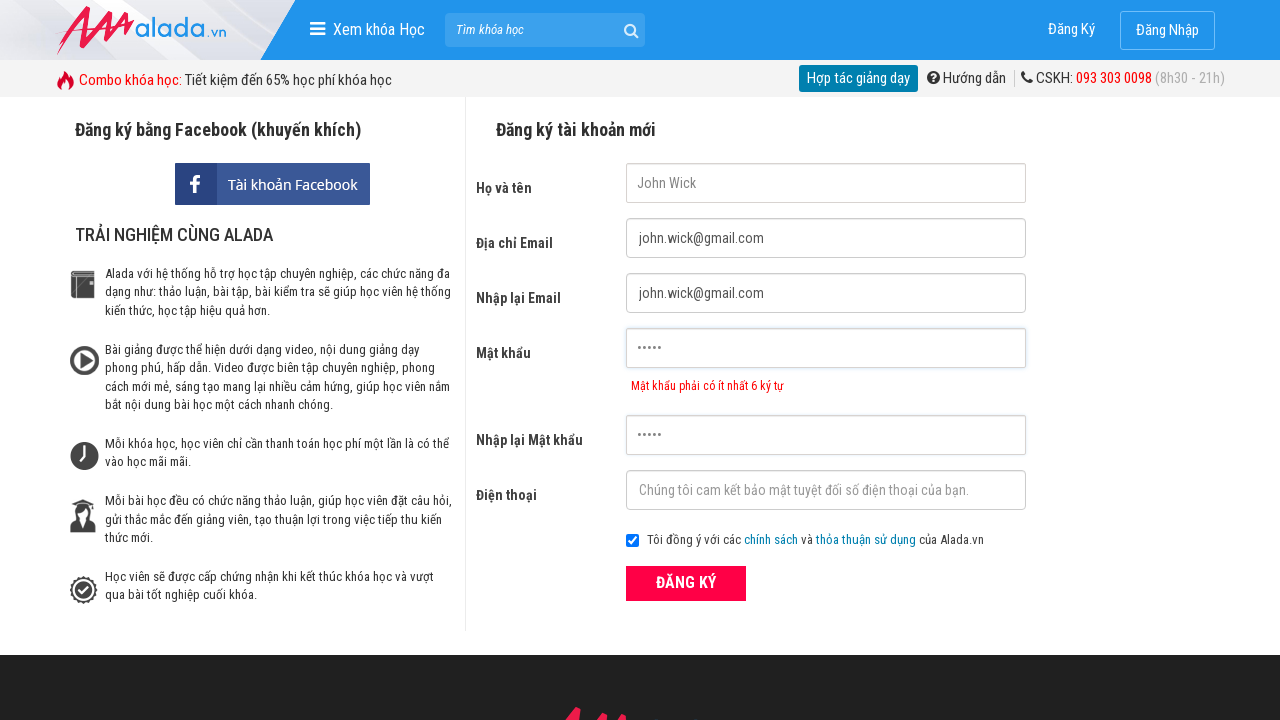

Filled phone field with '0987654321' on #txtPhone
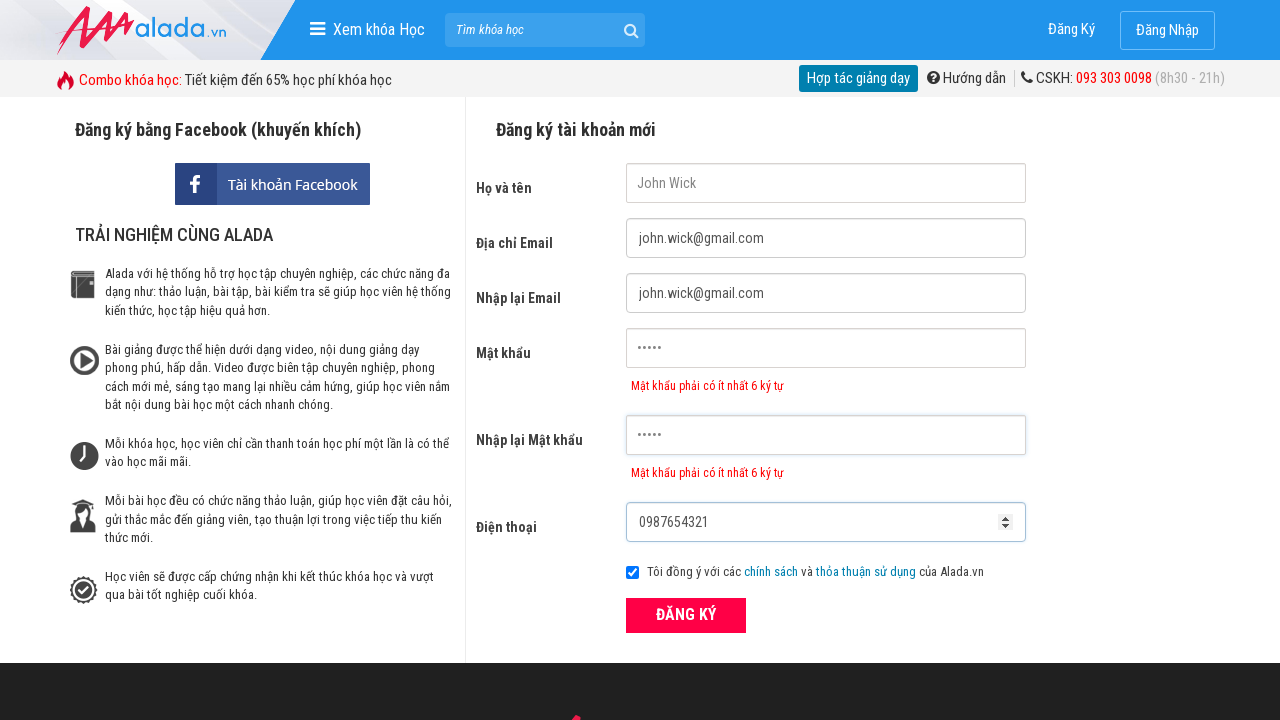

Clicked ĐĂNG KÝ (Register) button at (686, 615) on xpath=//form[@id='frmLogin']//button[text()='ĐĂNG KÝ']
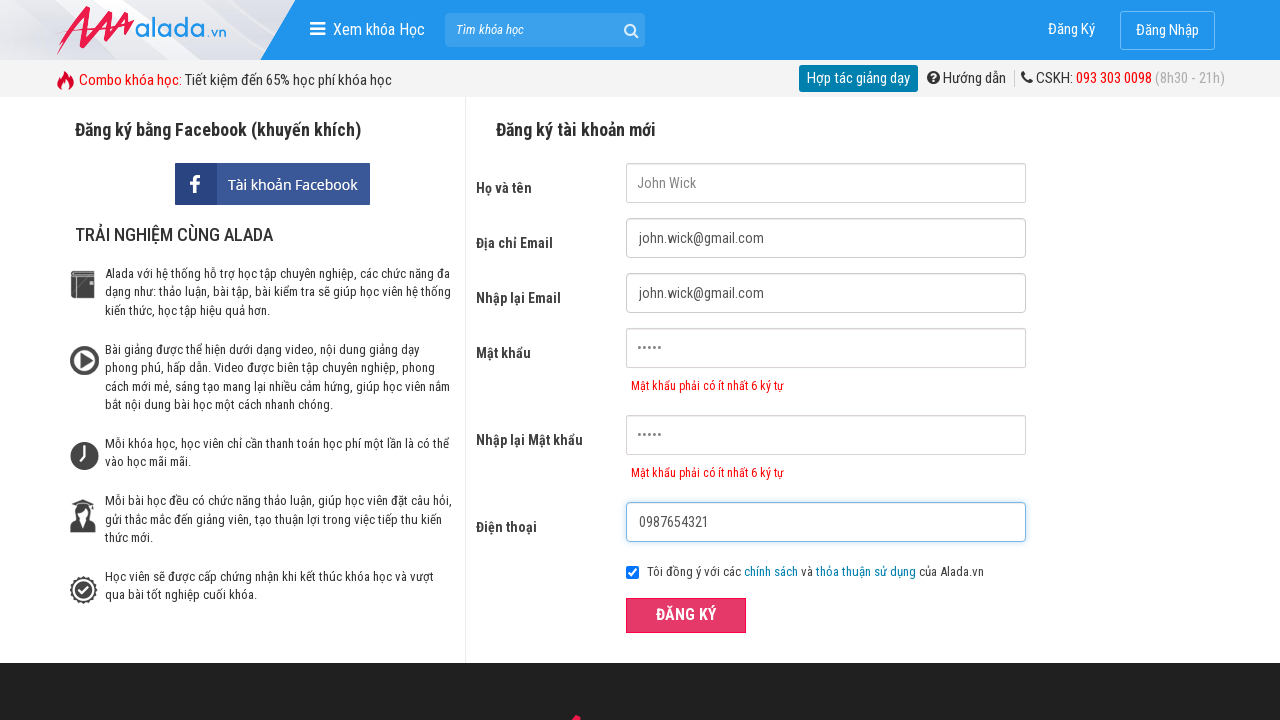

Password validation error message appeared
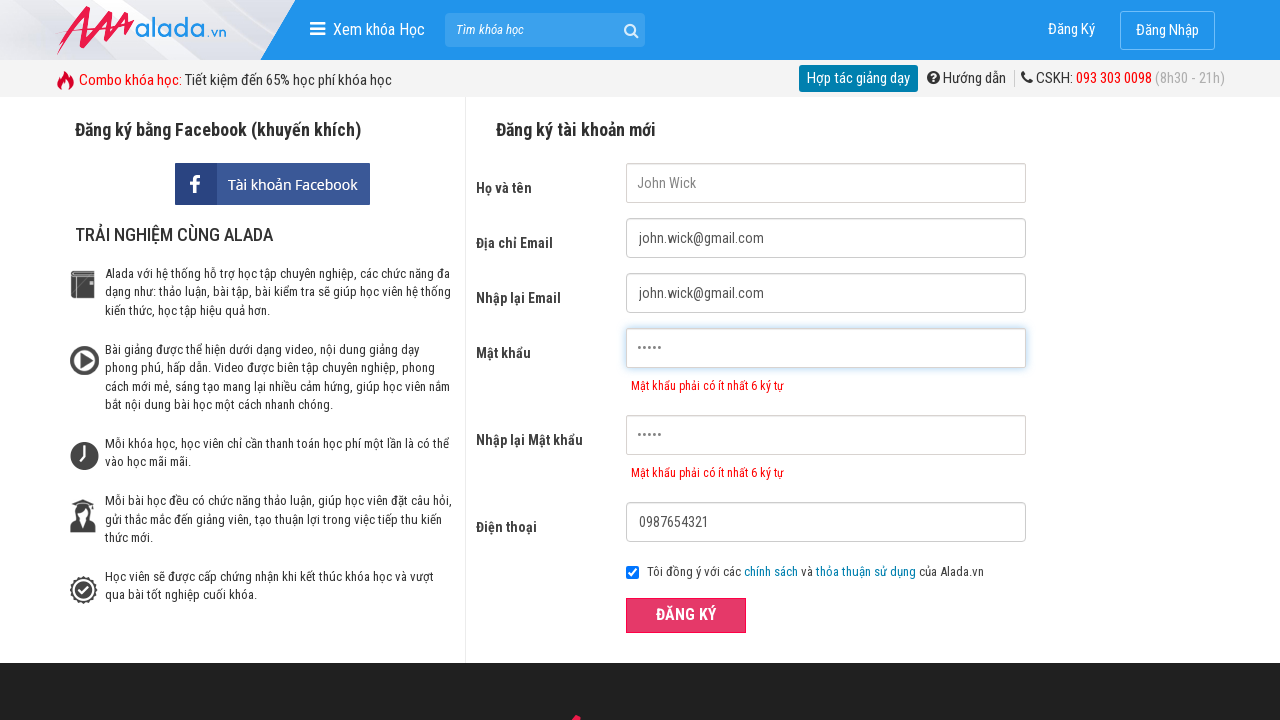

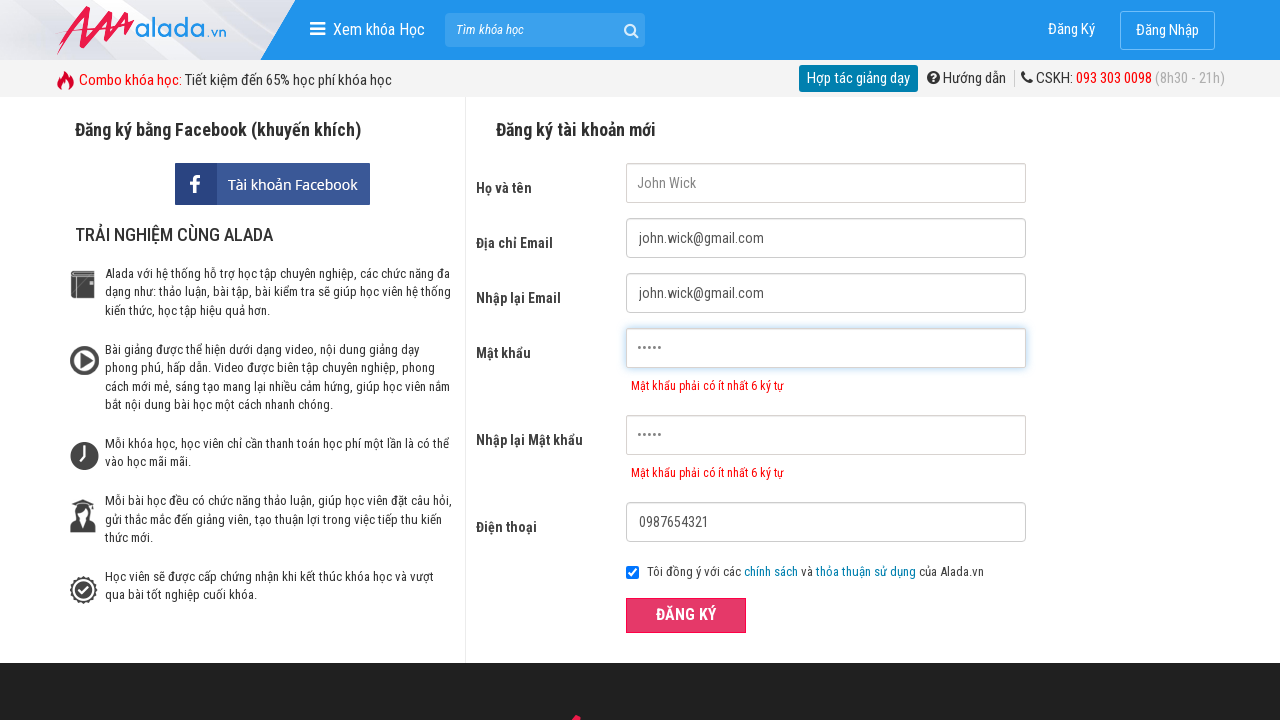